Tests alert handling functionality by clicking on the confirm alert tab and accepting a confirmation dialog

Starting URL: http://demo.automationtesting.in/Alerts.html

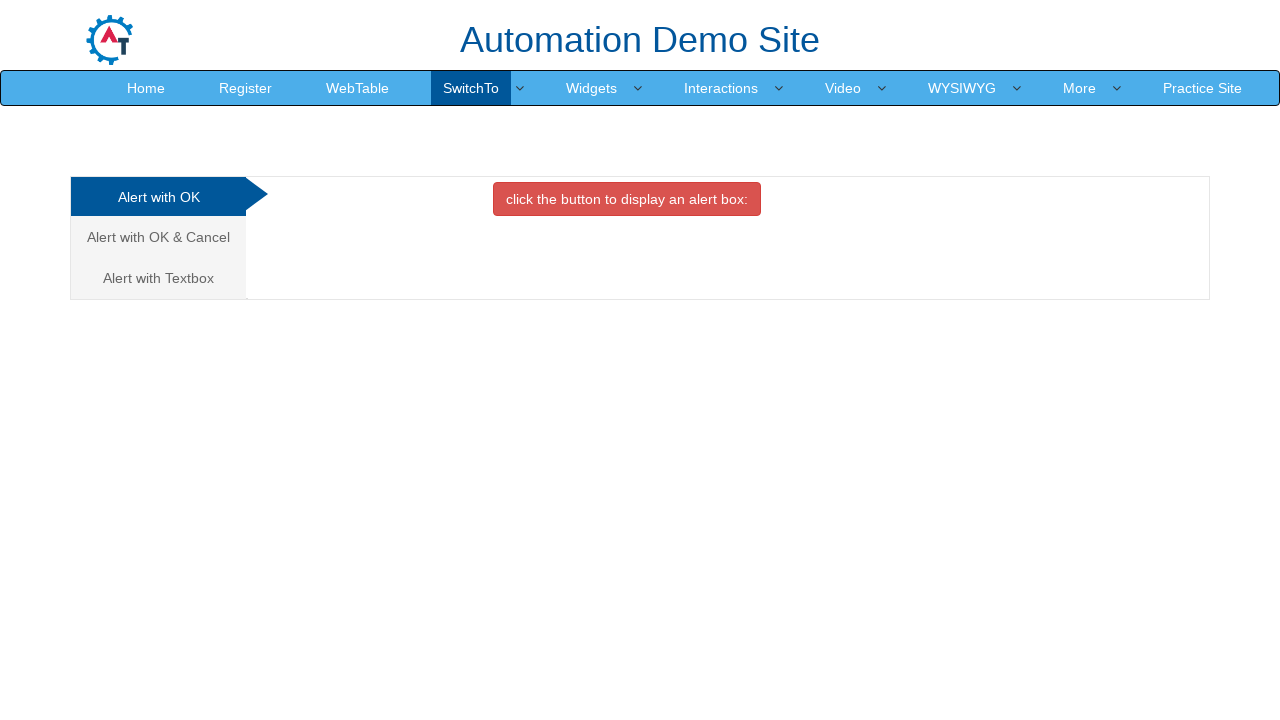

Clicked on the 'Alert with OK & Cancel' tab at (158, 237) on (//a[@class='analystic'])[2]
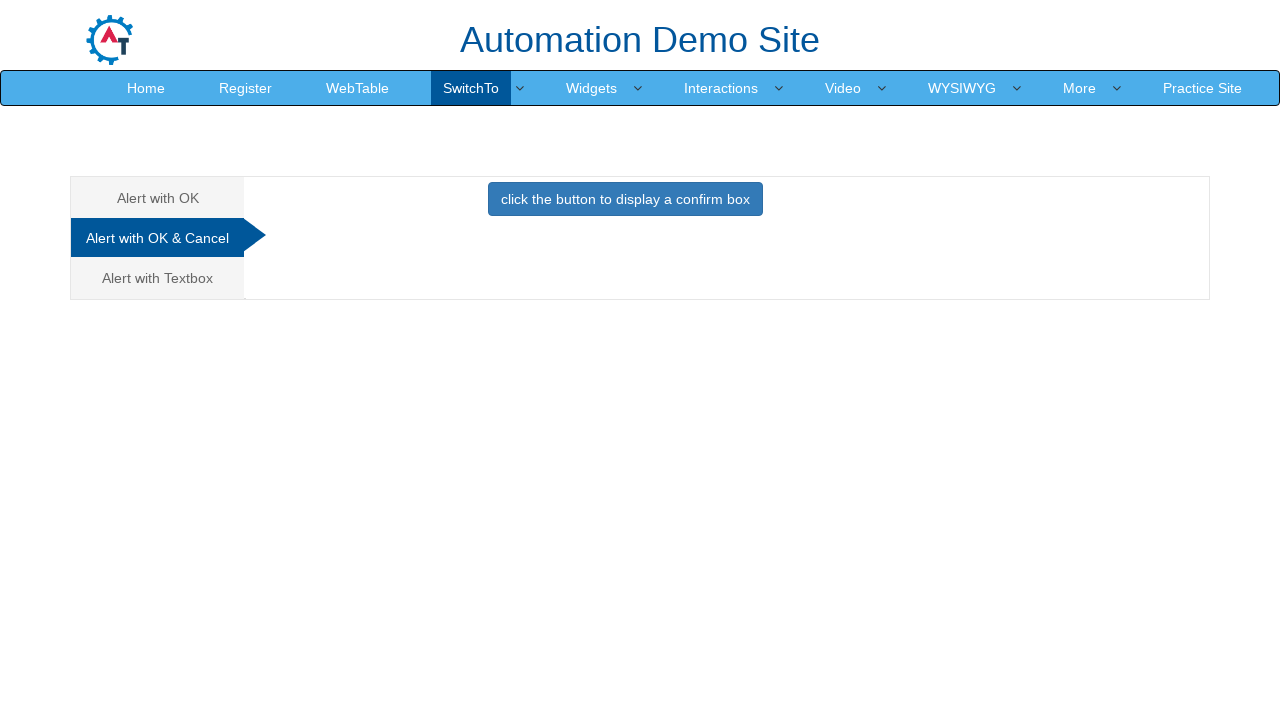

Clicked the button to trigger the confirmation alert at (625, 199) on xpath=//button[@class='btn btn-primary']
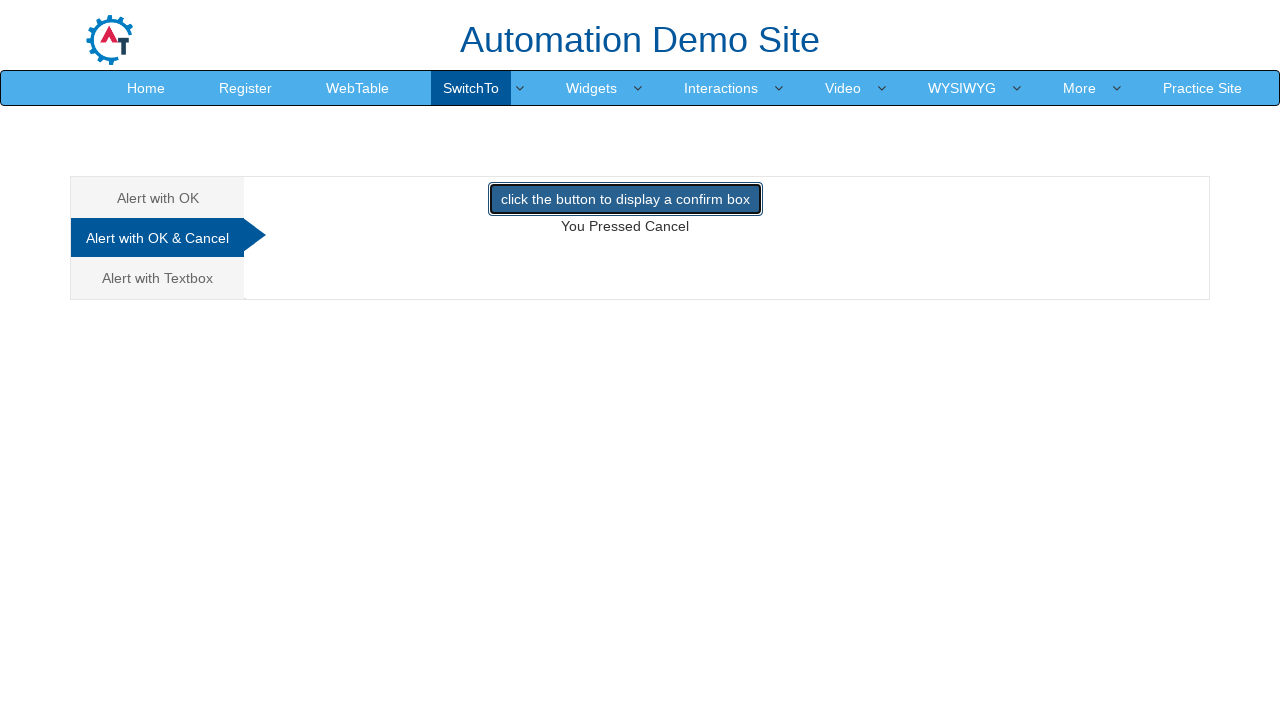

Set up dialog handler to accept alerts
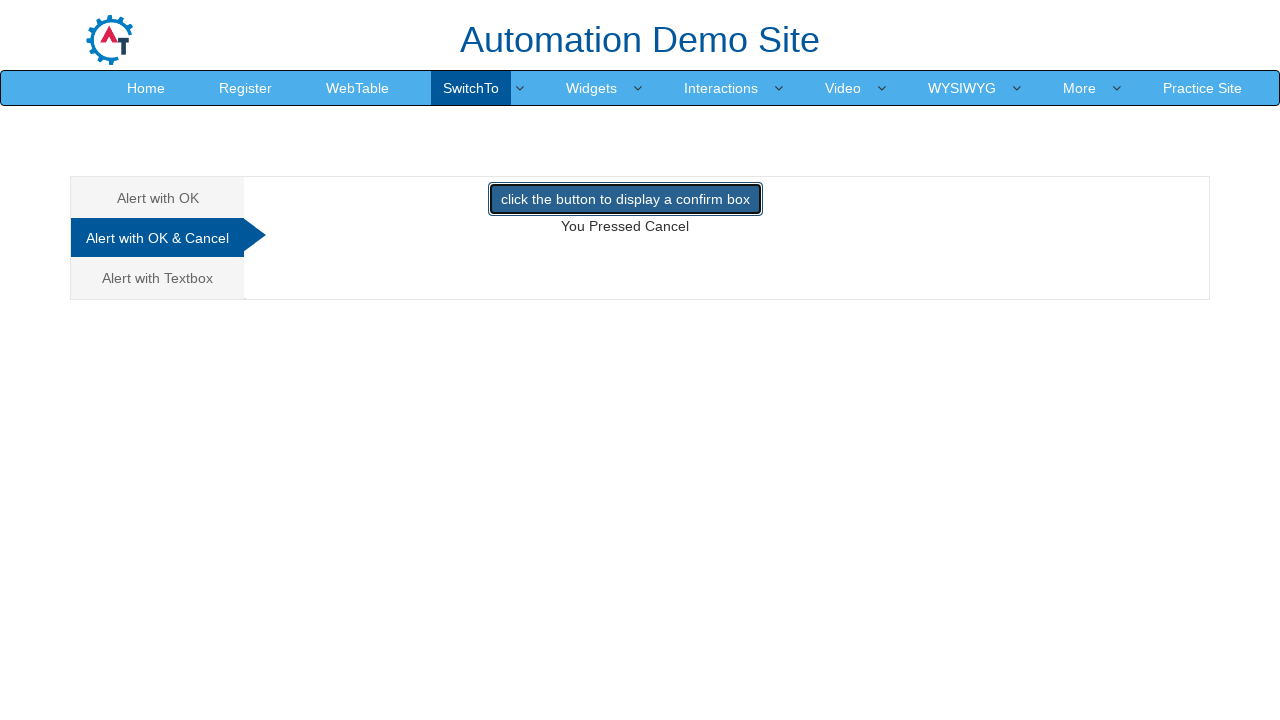

Set up one-time dialog handler to accept the confirmation
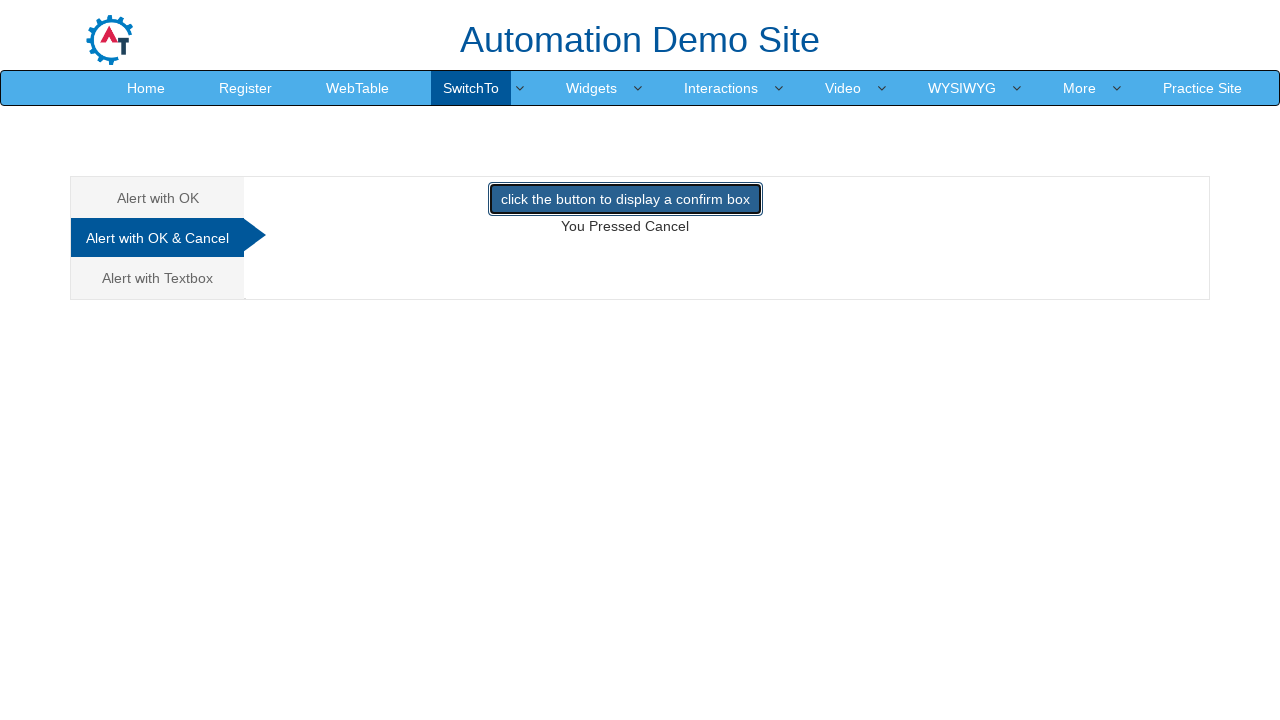

Clicked the button to trigger and accept the confirmation dialog at (625, 199) on xpath=//button[@class='btn btn-primary']
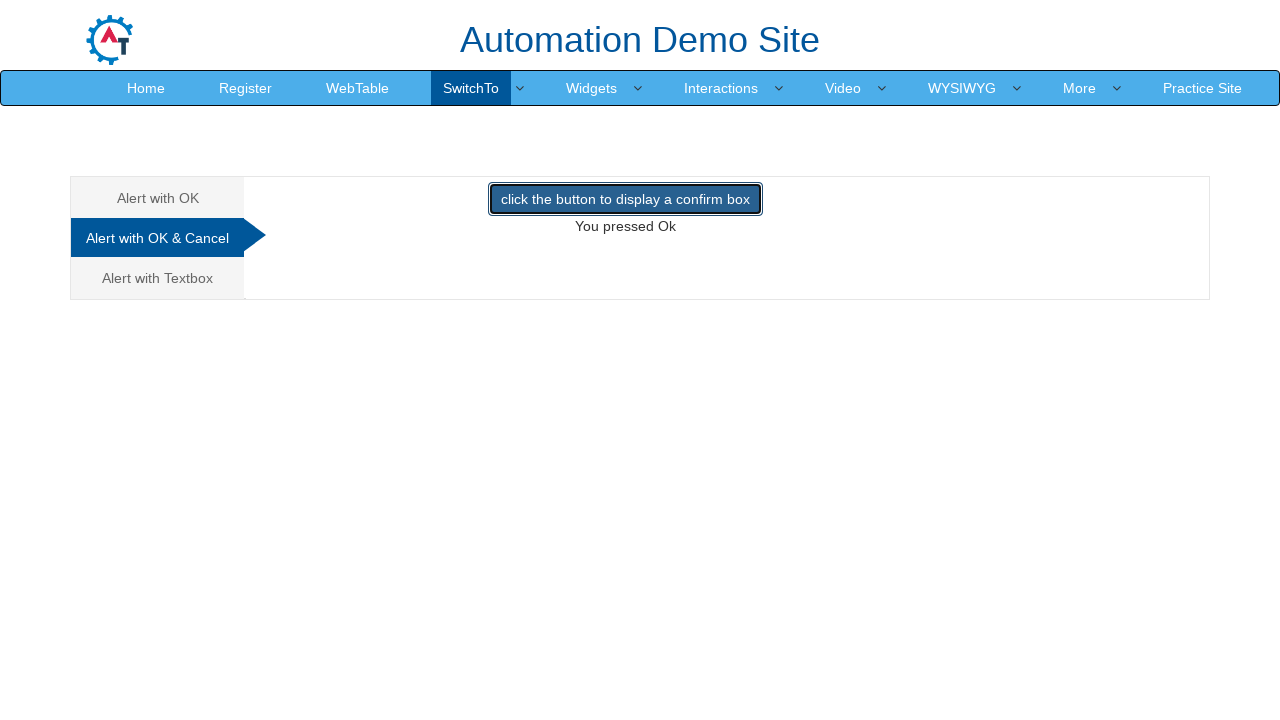

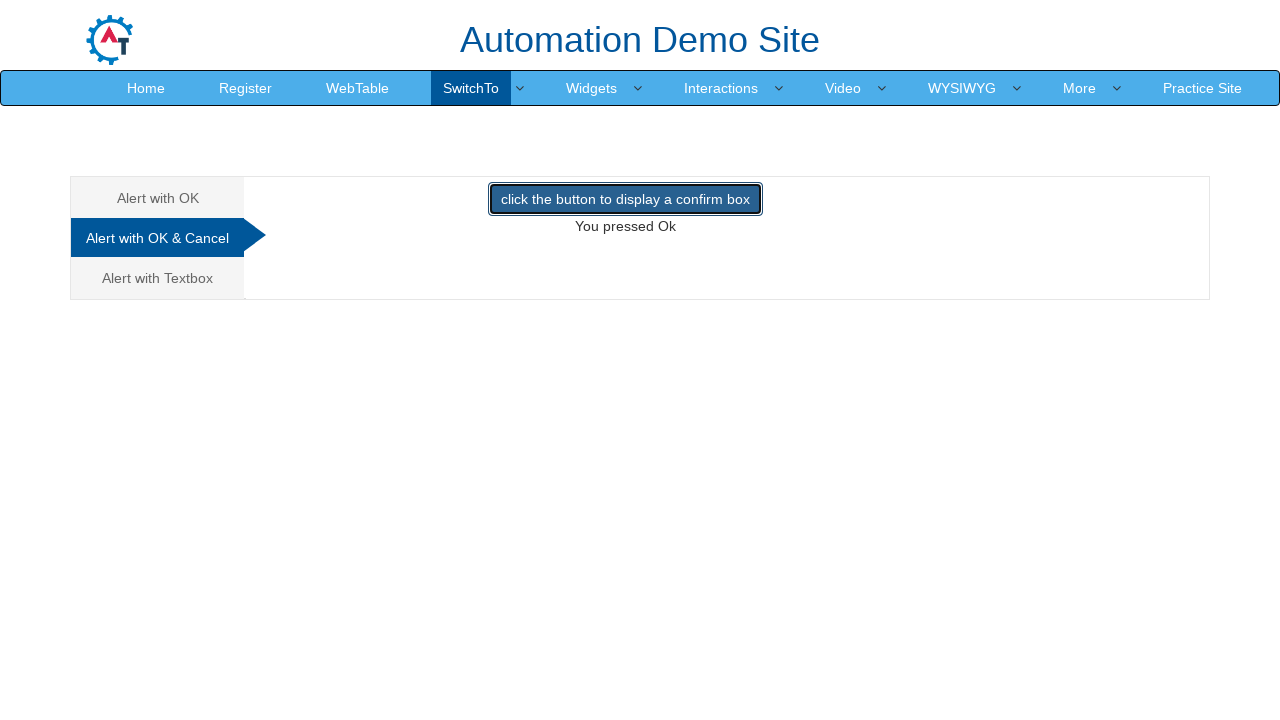